Tests JavaScript scrolling functionality by navigating to a registration page and scrolling to the submit button element

Starting URL: https://demo.automationtesting.in/Register.html

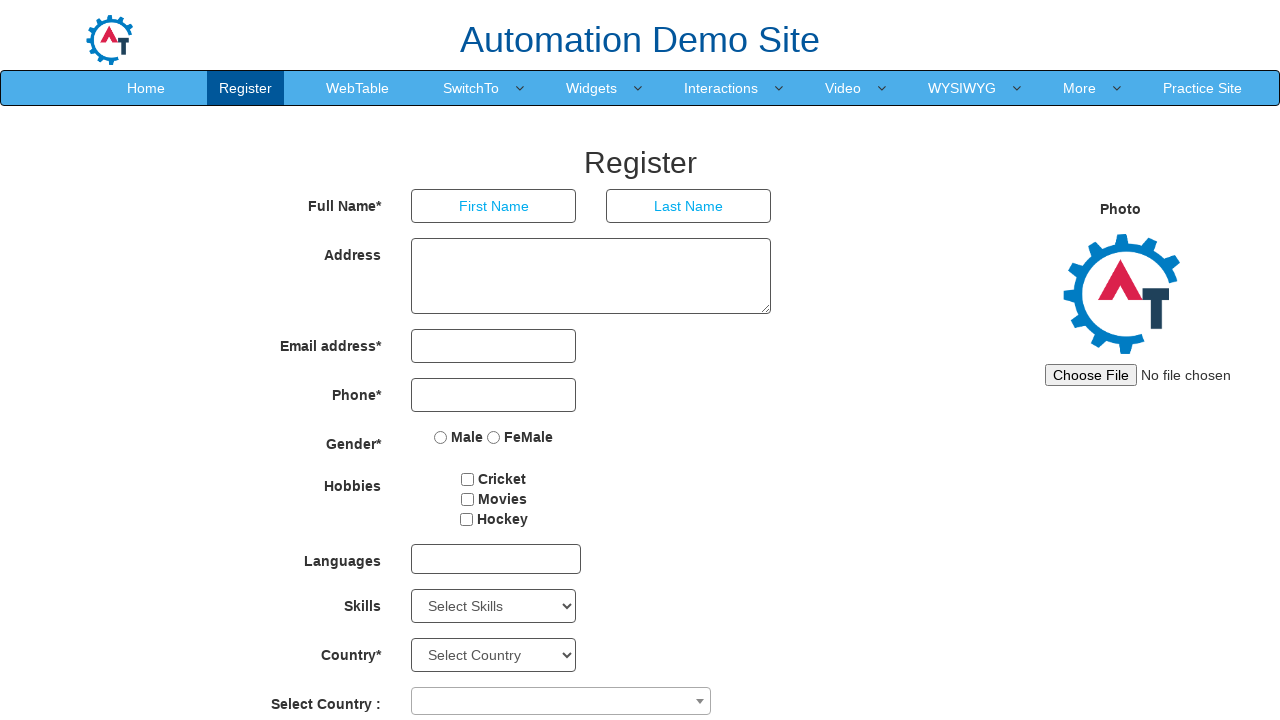

Set viewport size to 1920x1080
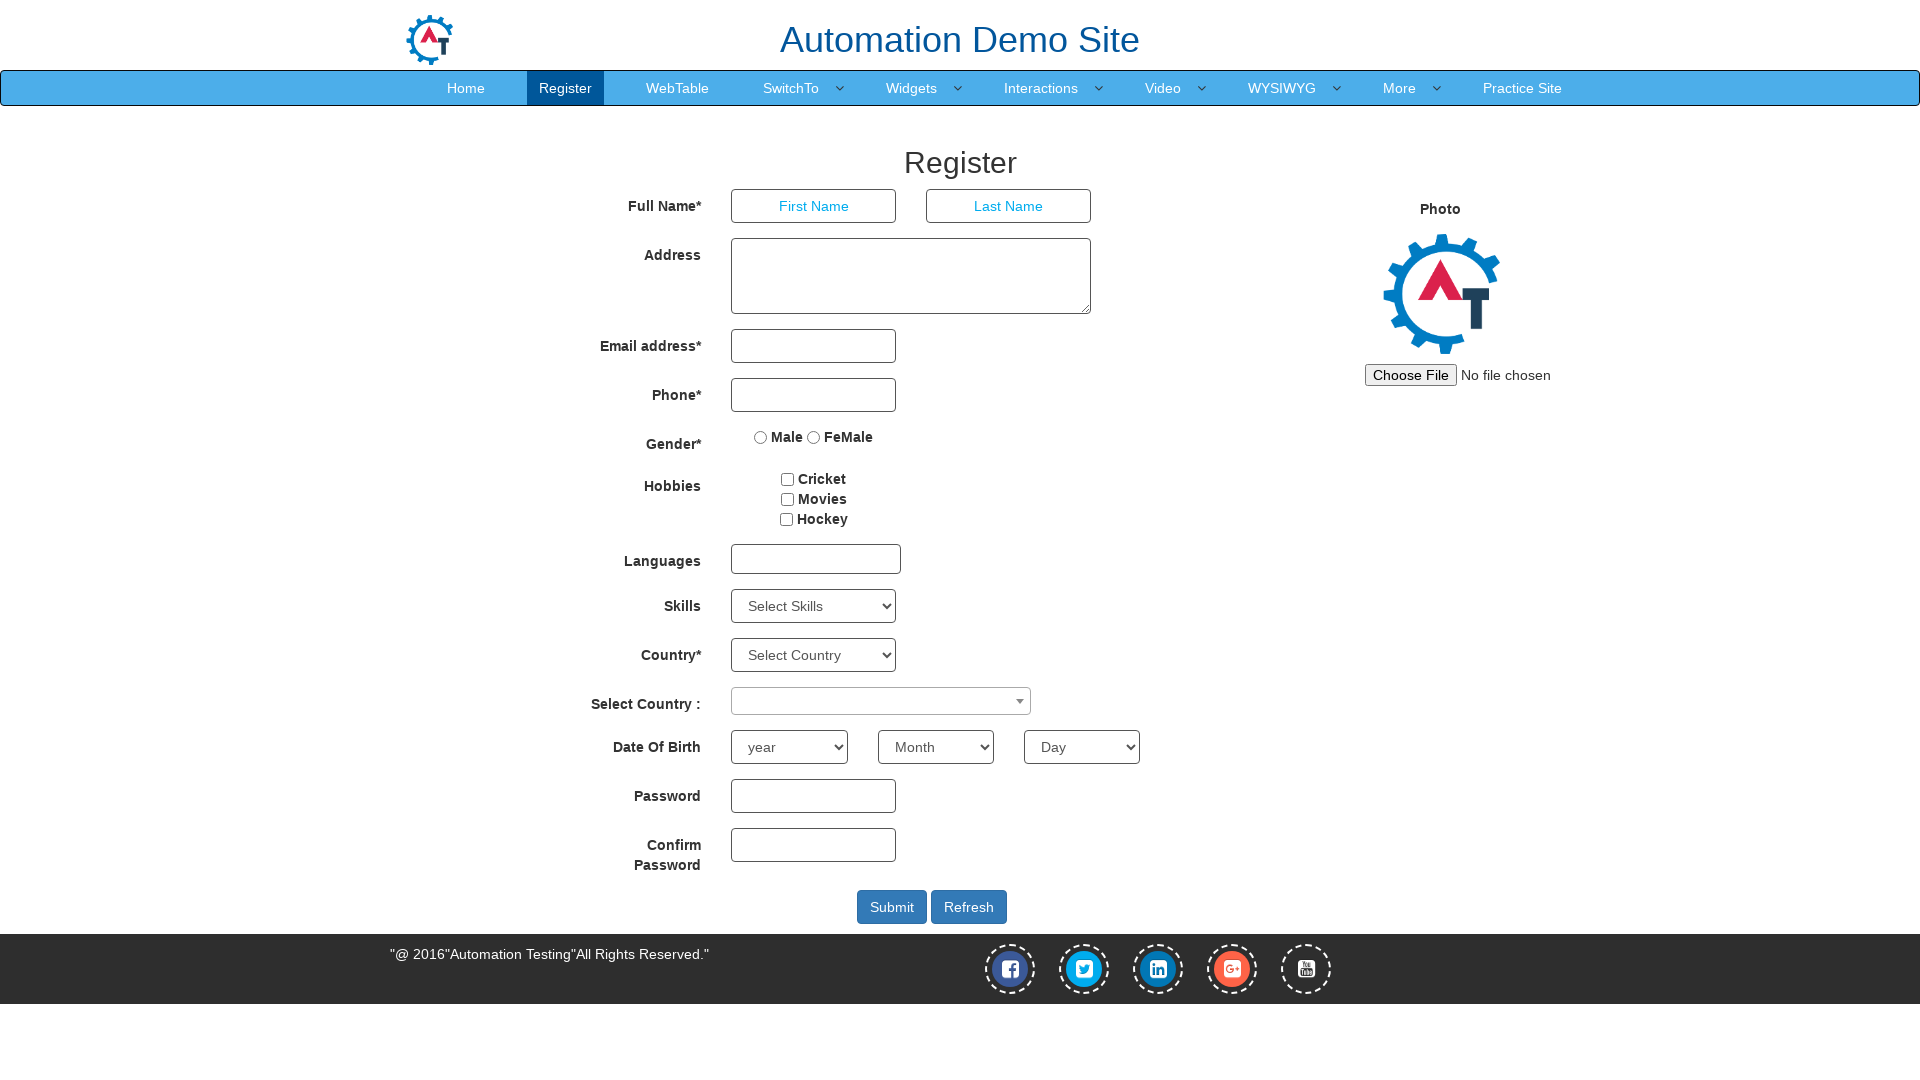

Second password field became visible
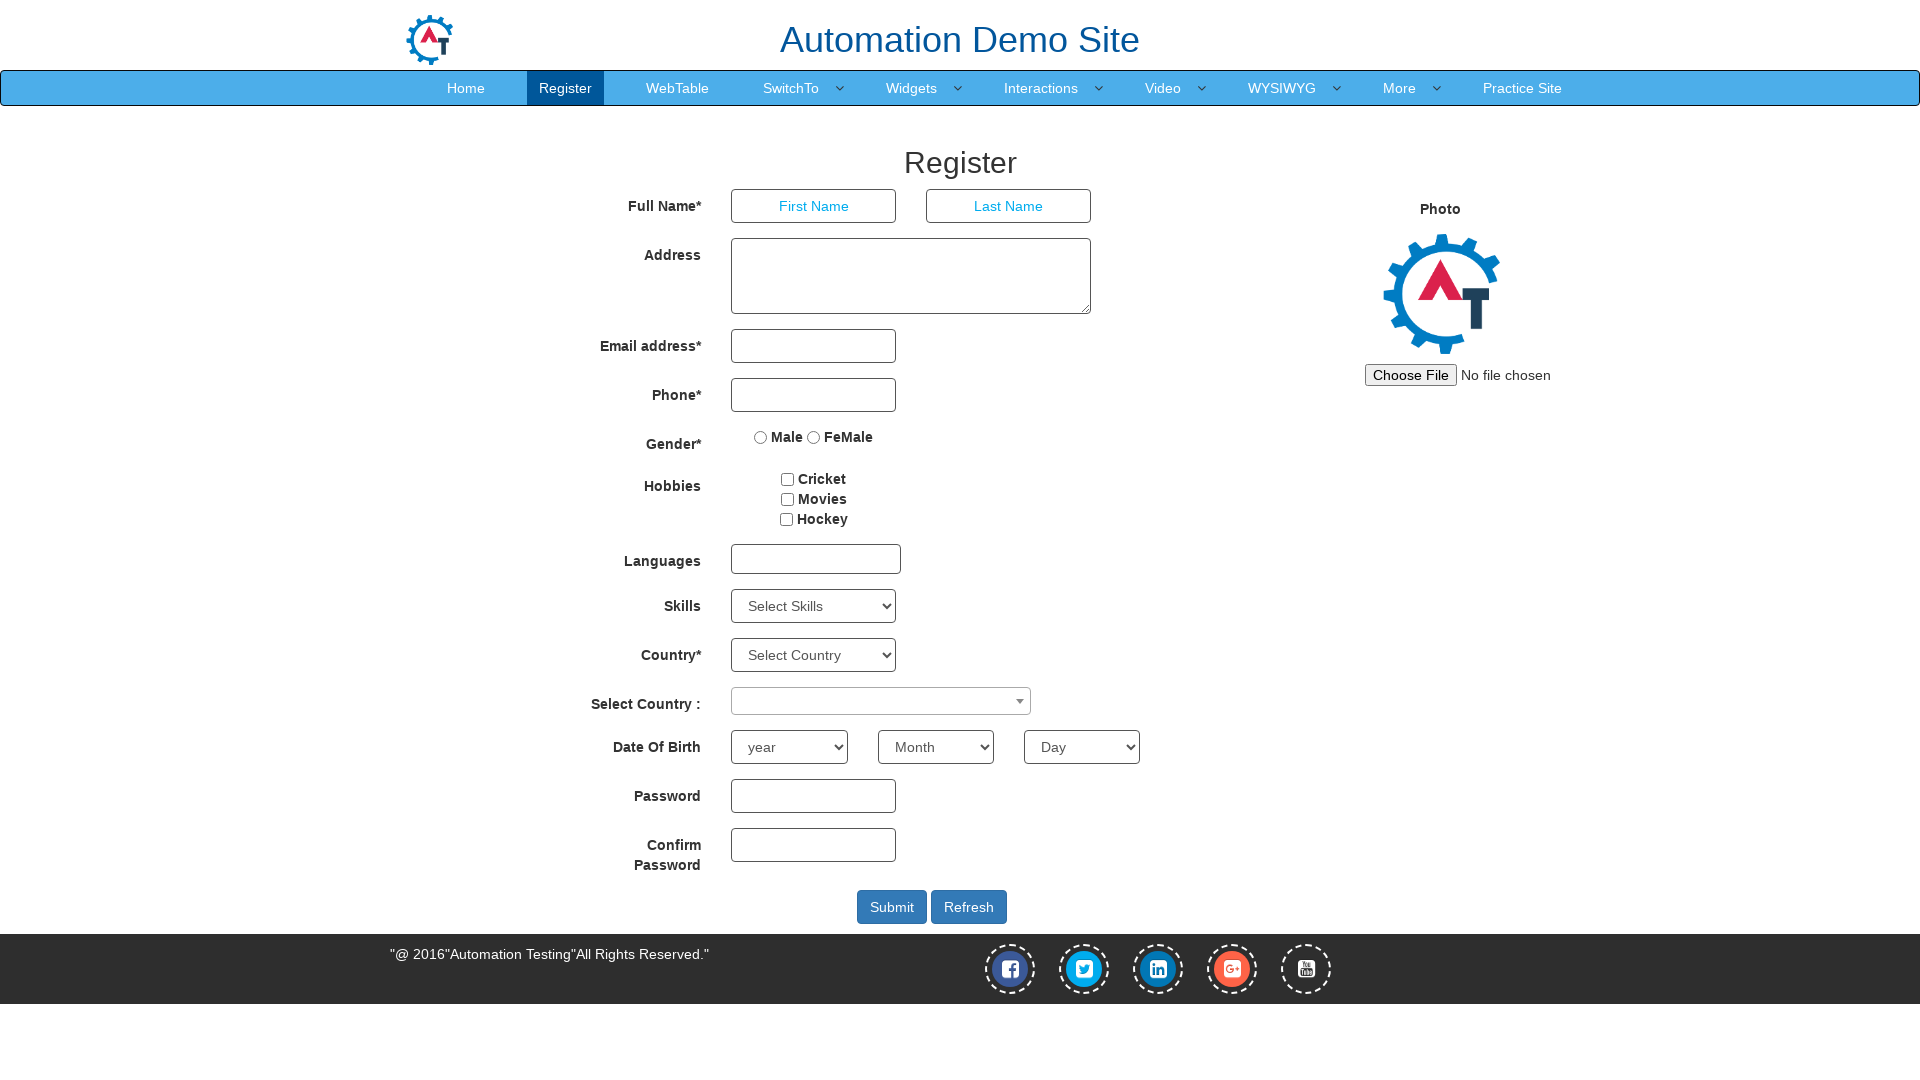

Located submit button element
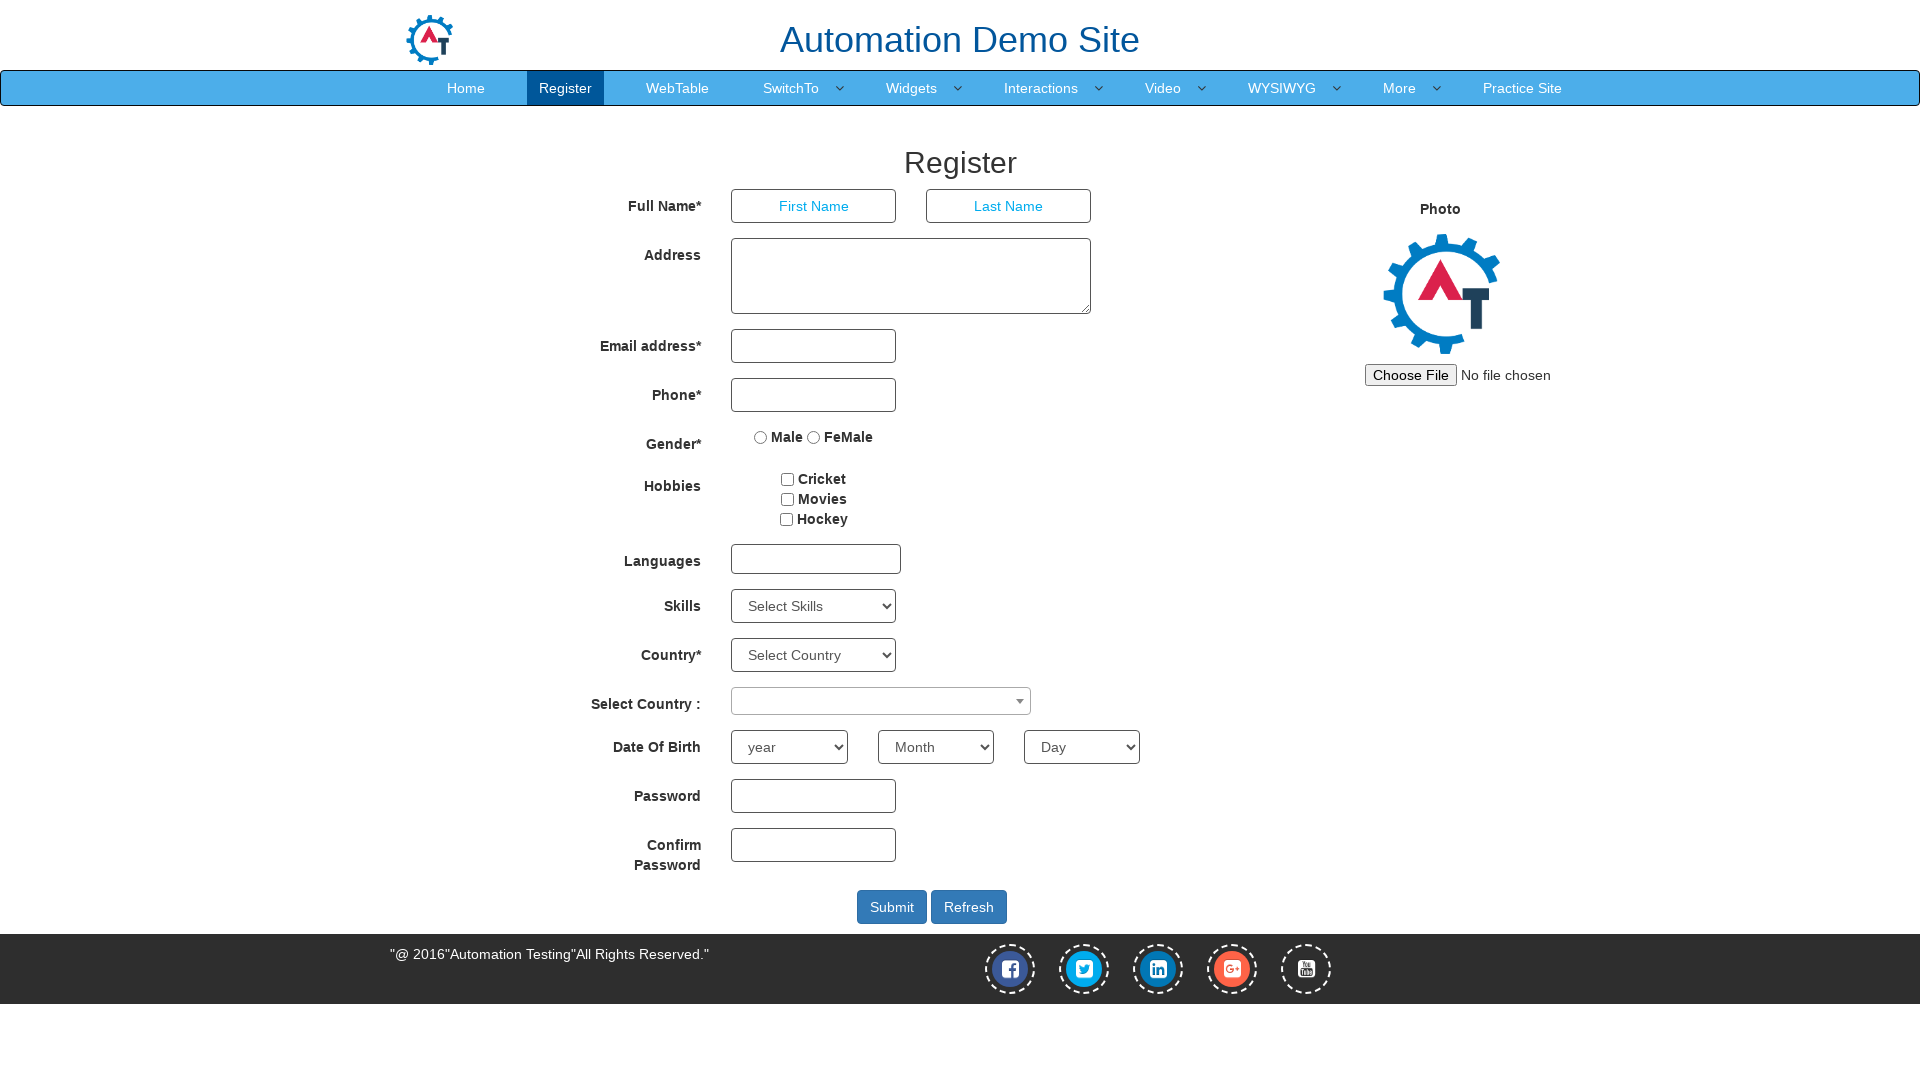

Scrolled to submit button using JavaScript
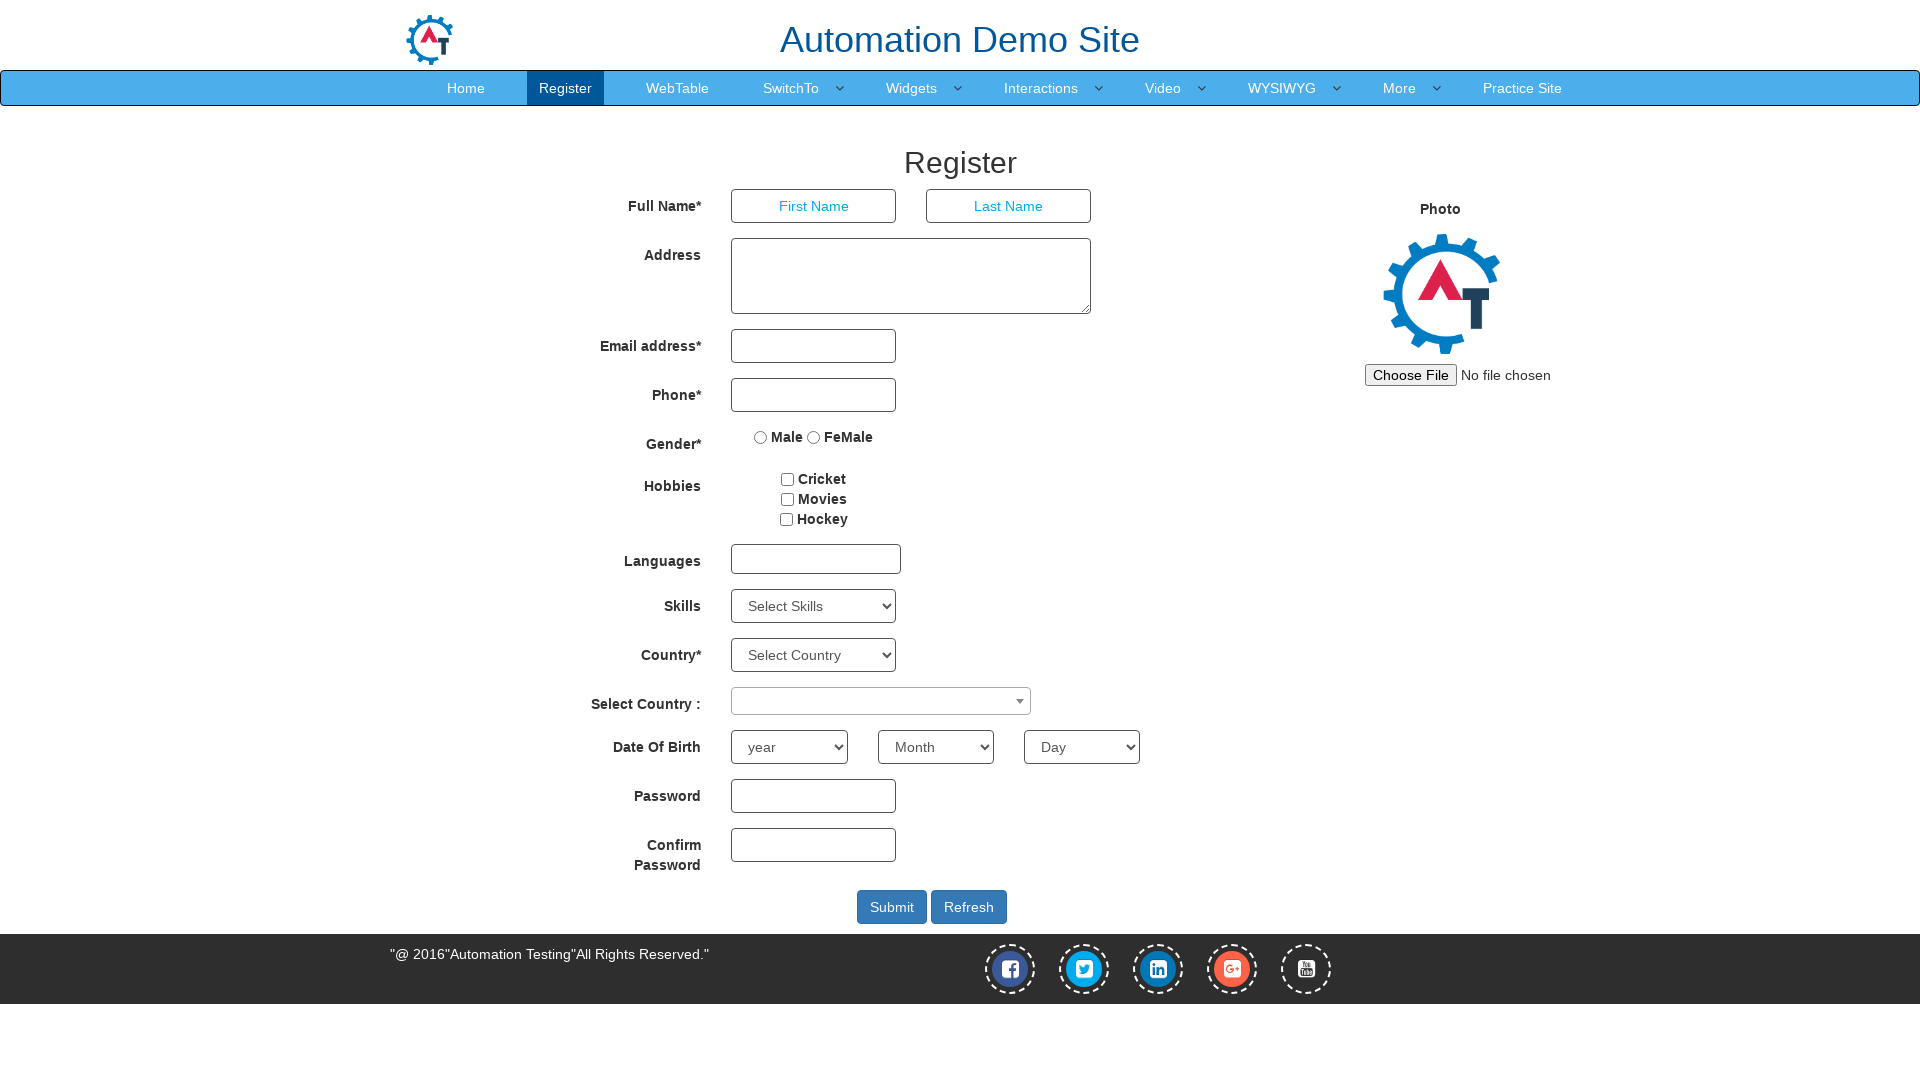

Waited 1 second for scroll animation to complete
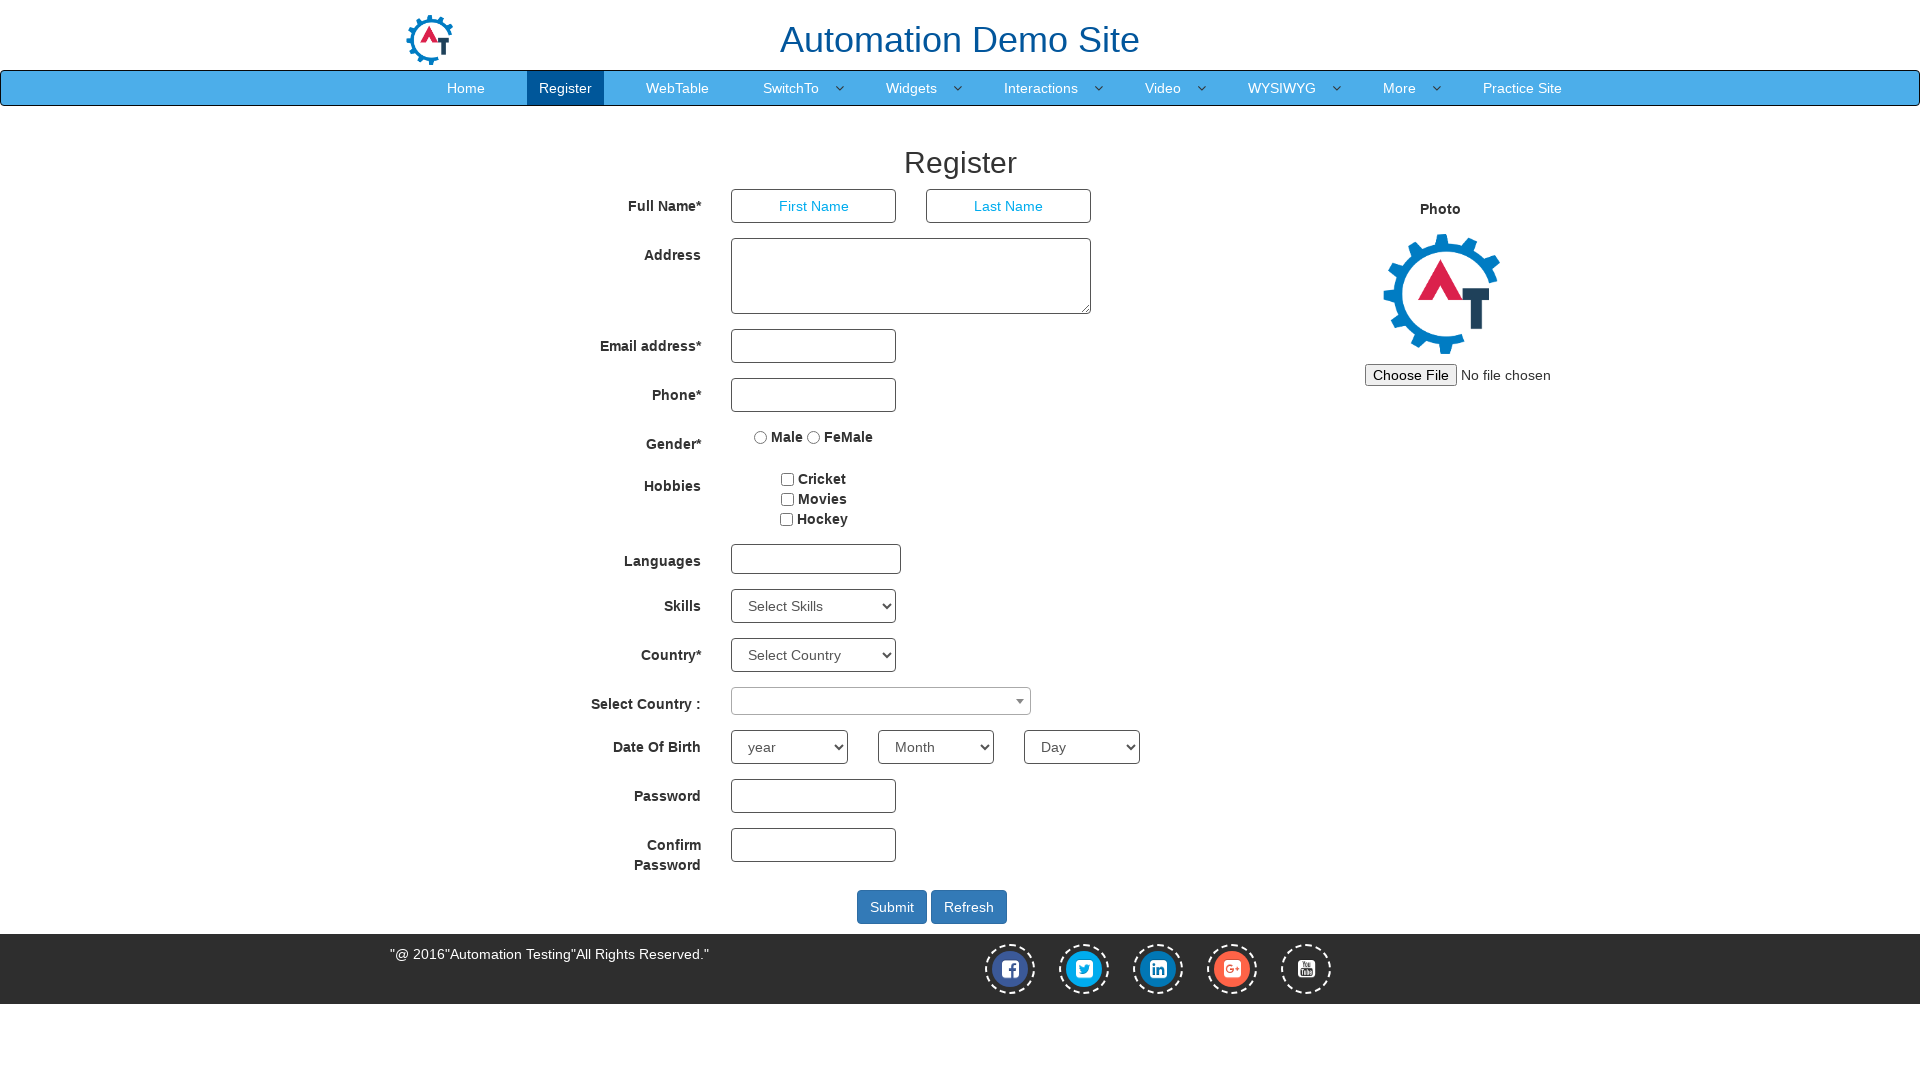

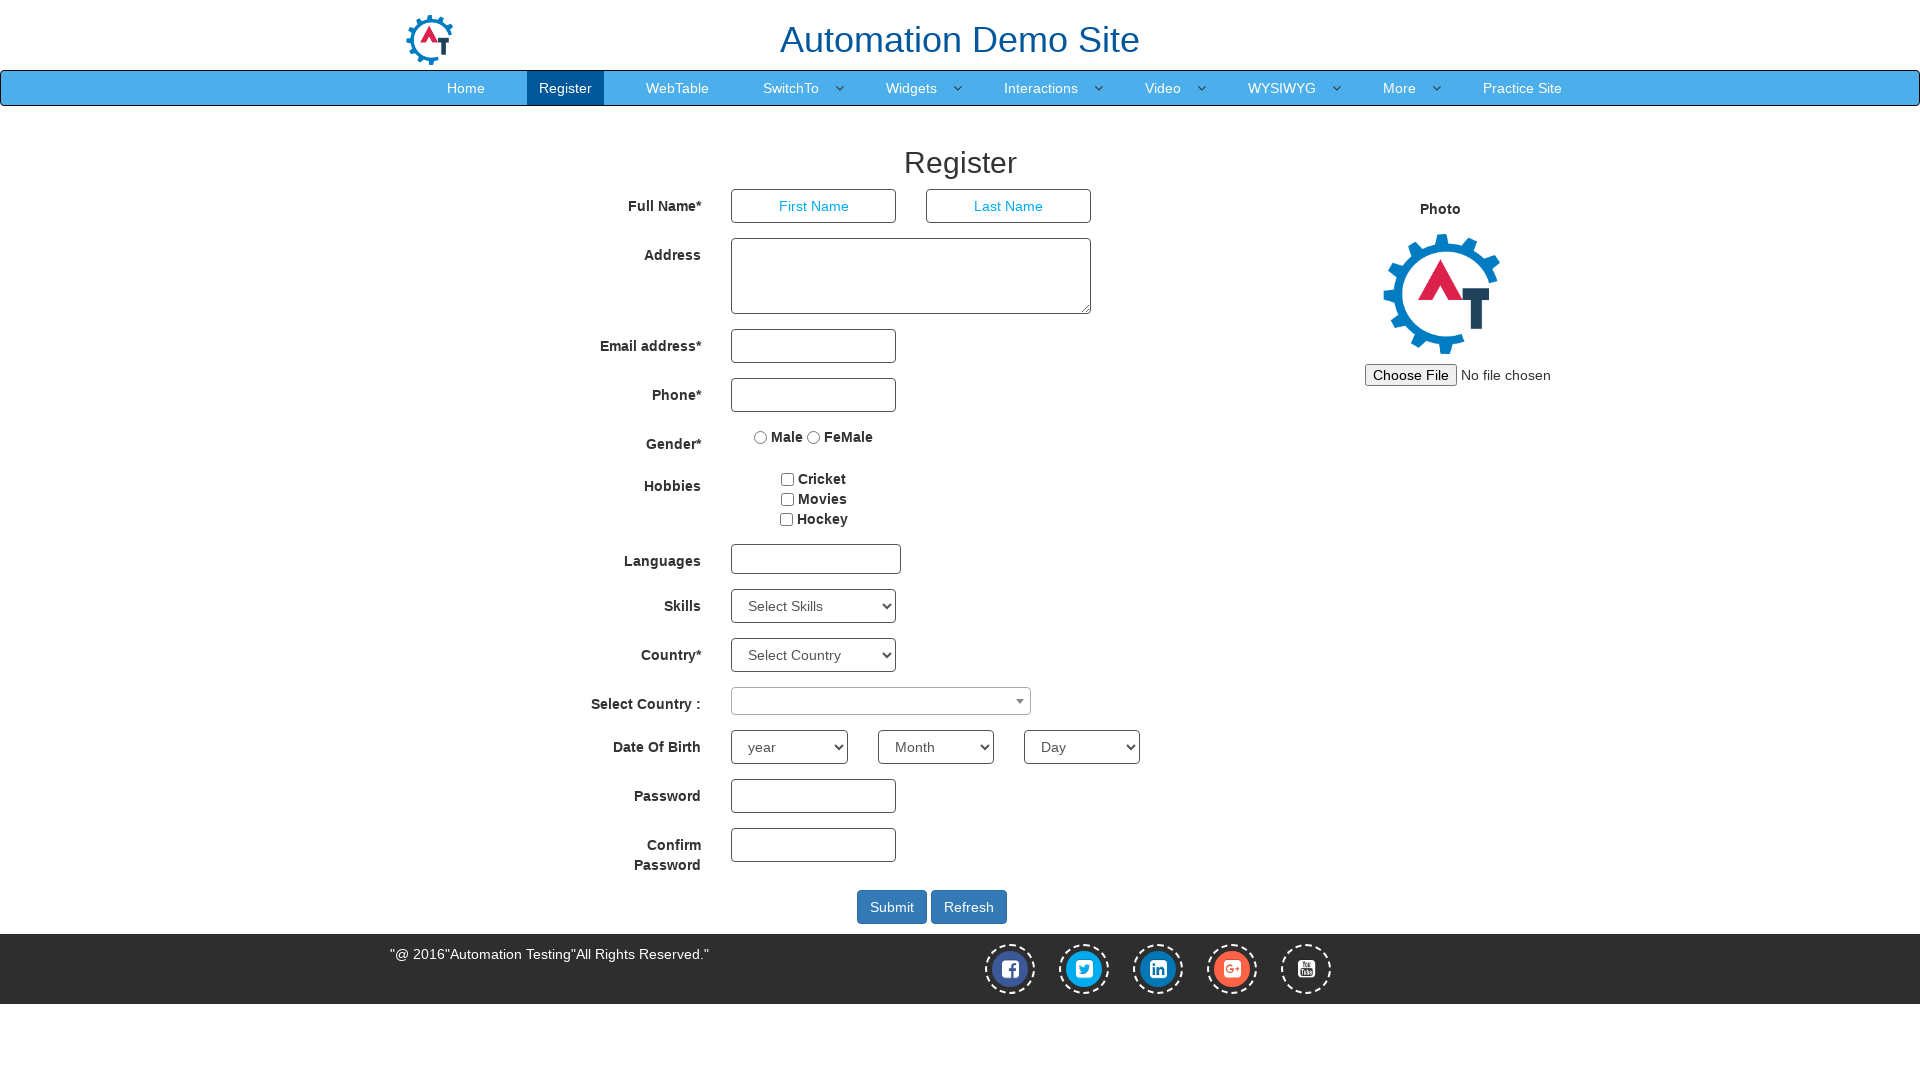